Tests data table sorting in descending order by clicking the dues column header twice using class selectors (table with semantic class attributes)

Starting URL: http://the-internet.herokuapp.com/tables

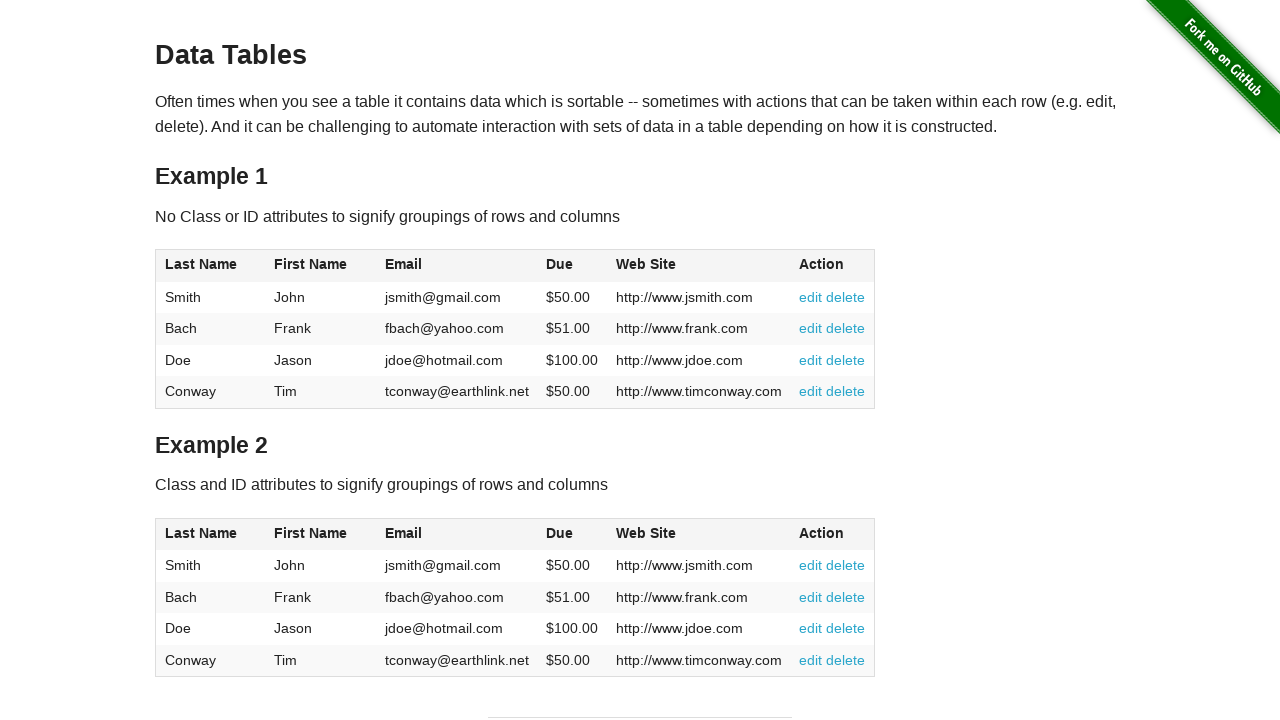

Clicked dues column header to sort ascending at (560, 533) on #table2 thead .dues
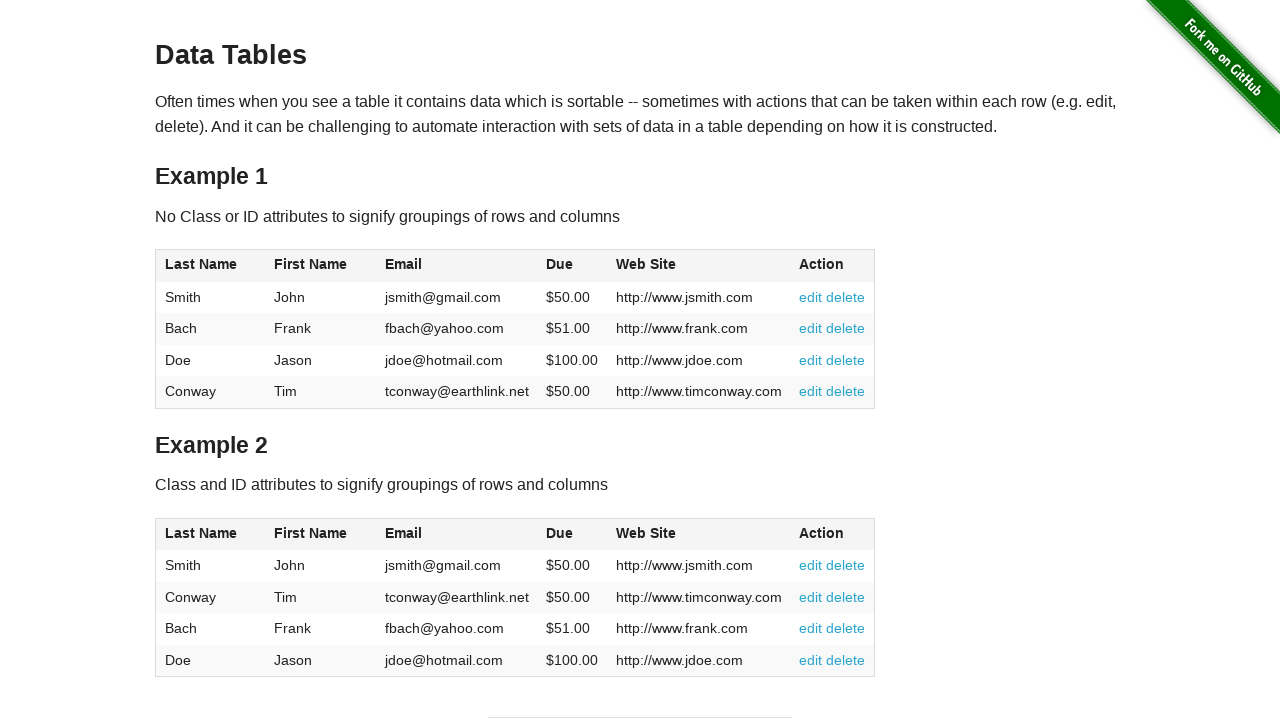

Clicked dues column header again to sort descending at (560, 533) on #table2 thead .dues
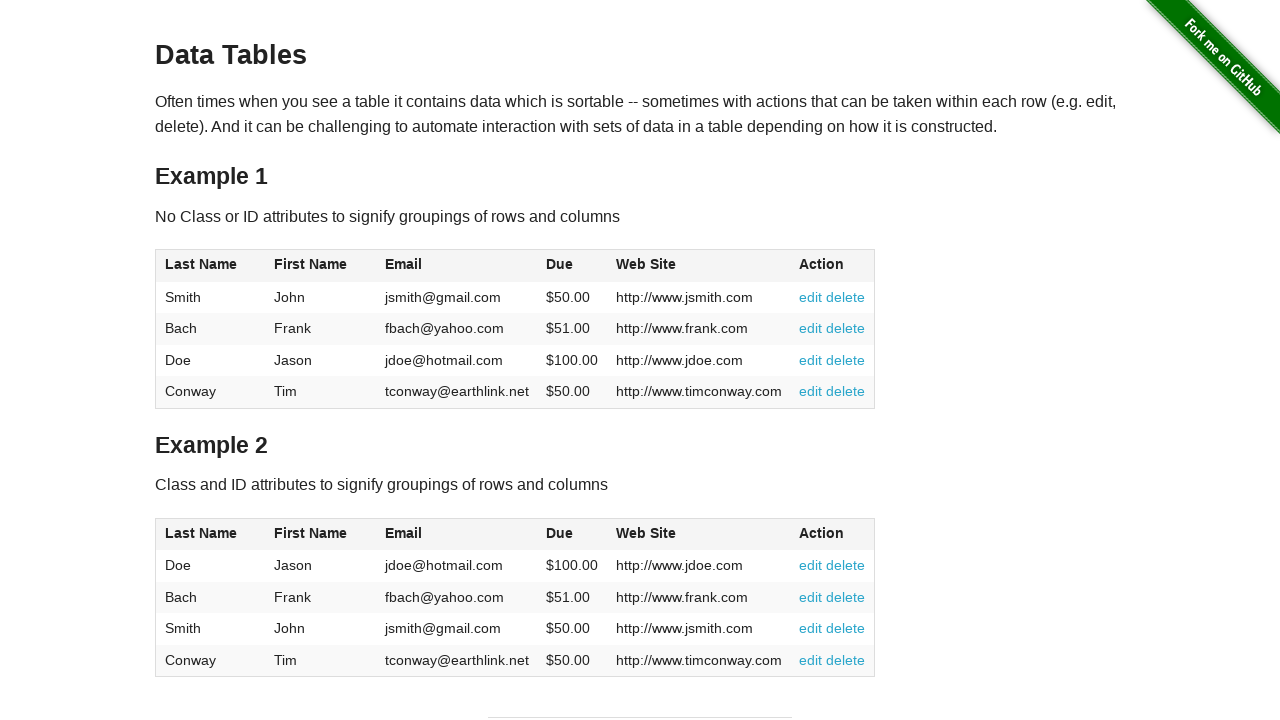

Data table sorted in descending order by dues column
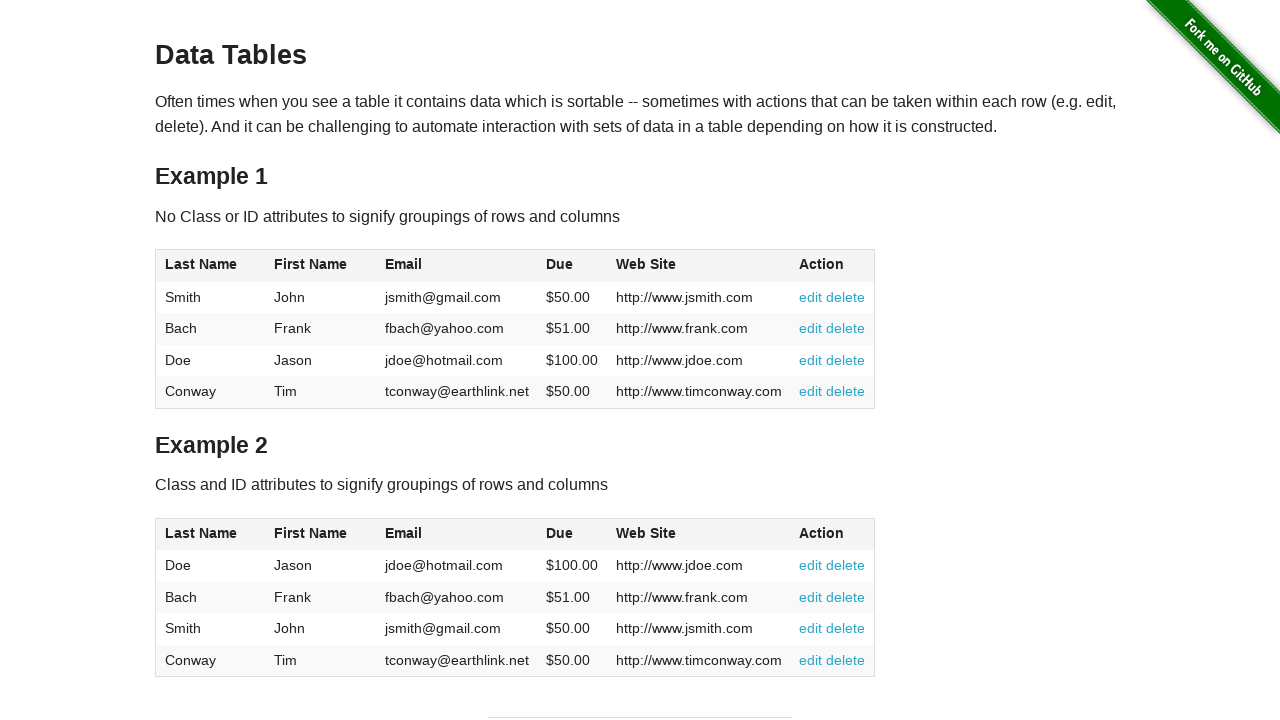

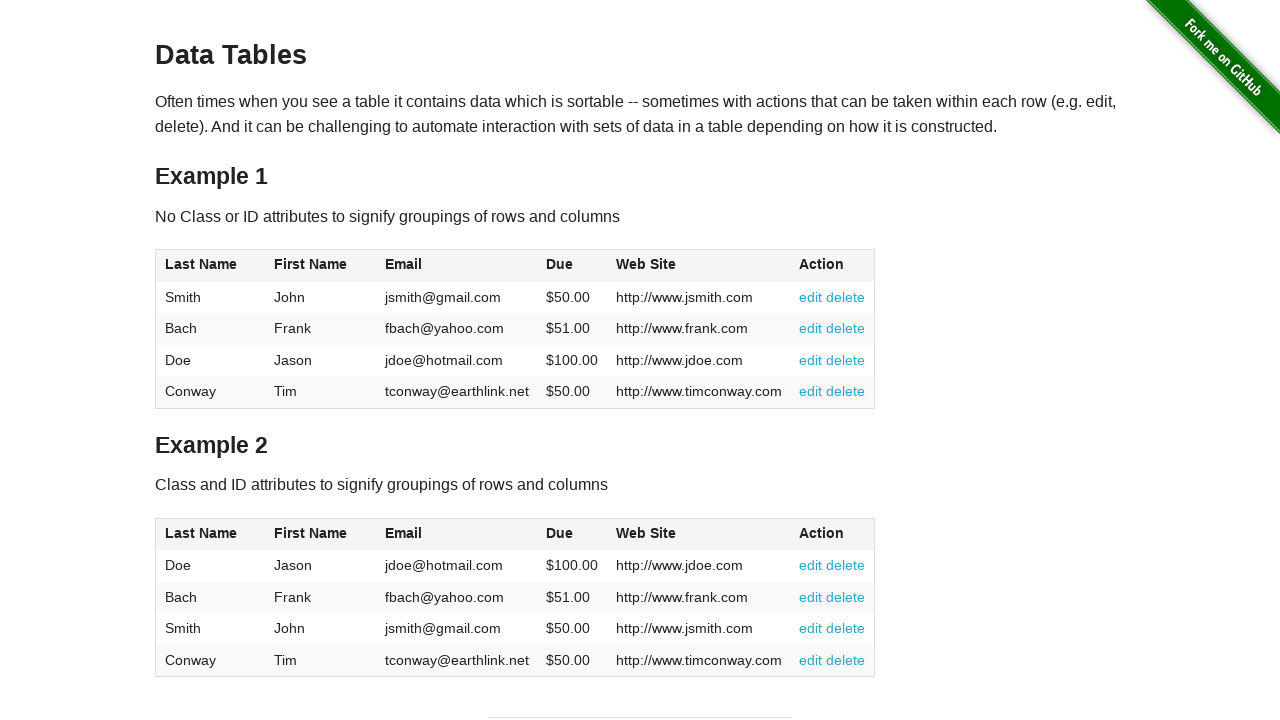